Tests drag and drop functionality using a direct drag and drop command, then verifies the elements have swapped positions

Starting URL: https://the-internet.herokuapp.com/drag_and_drop

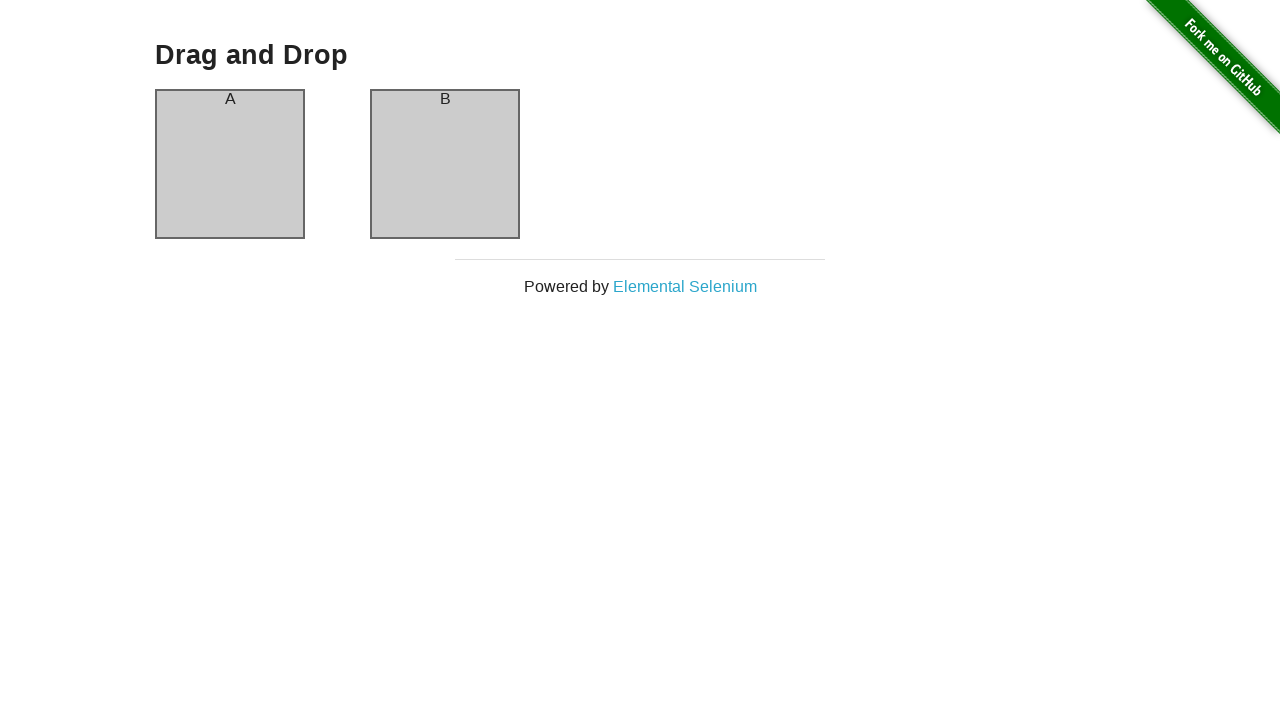

Waited for column A element to load
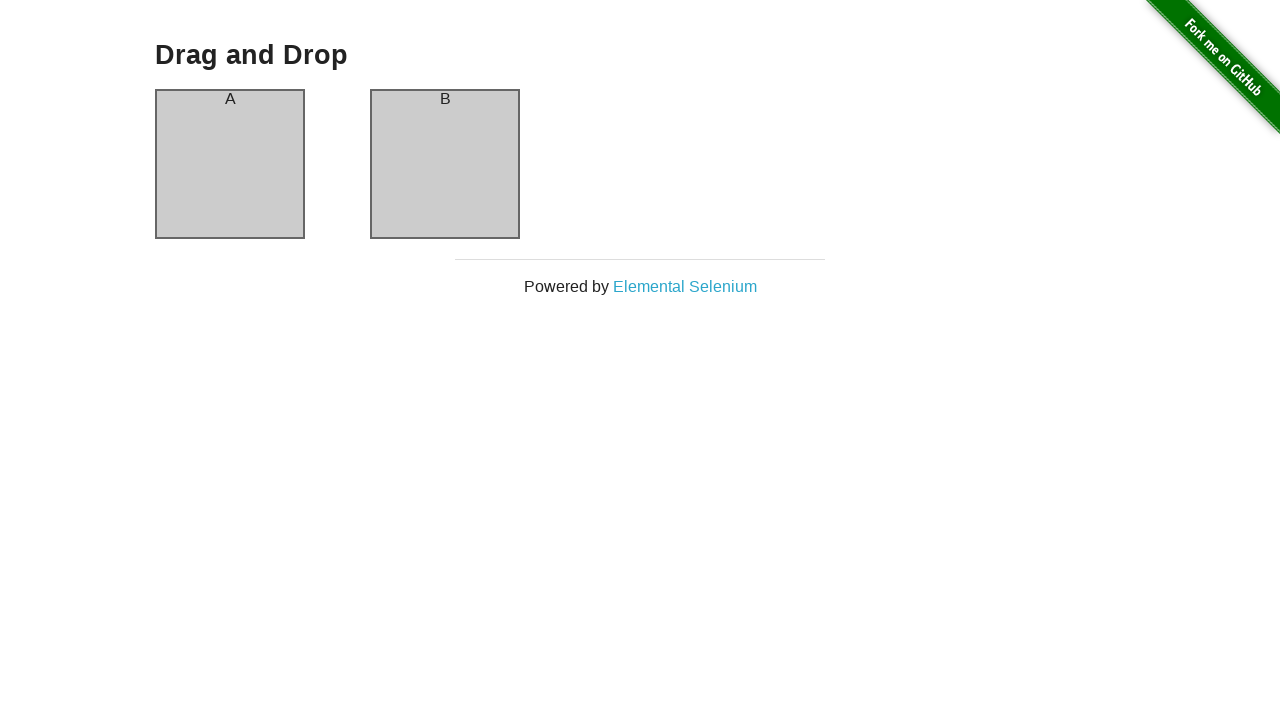

Verified column A contains 'A'
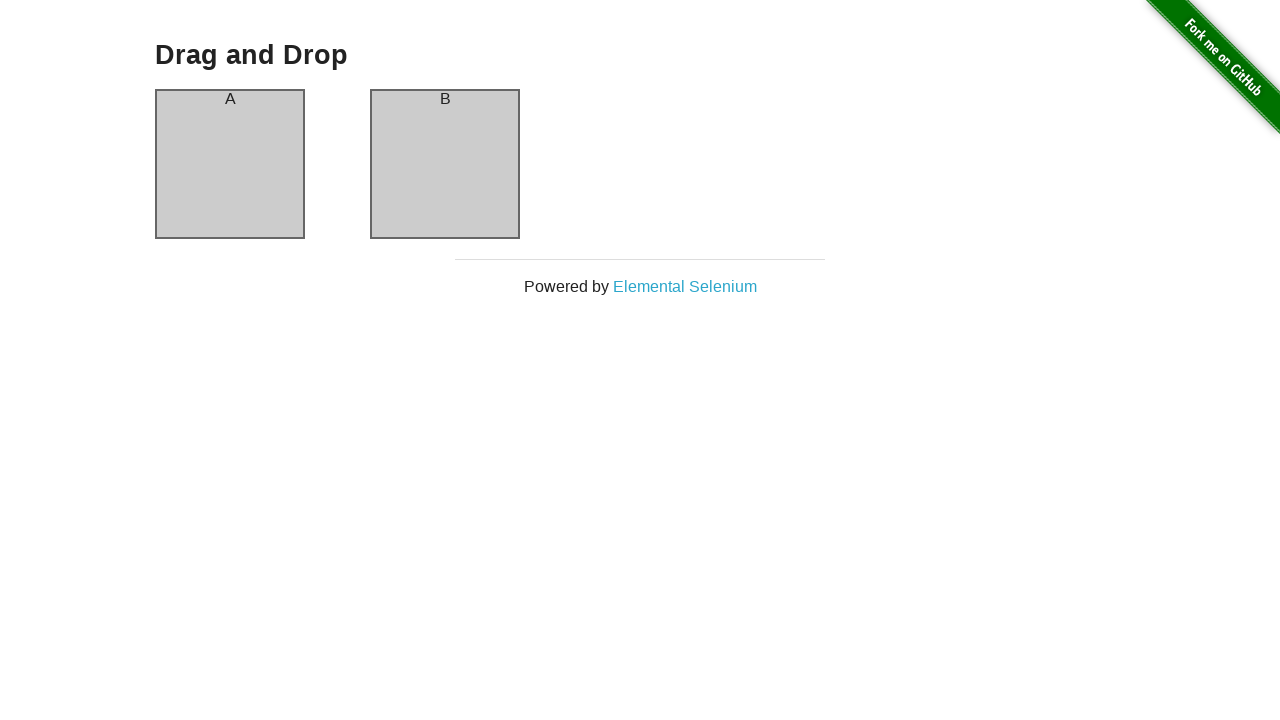

Verified column B contains 'B'
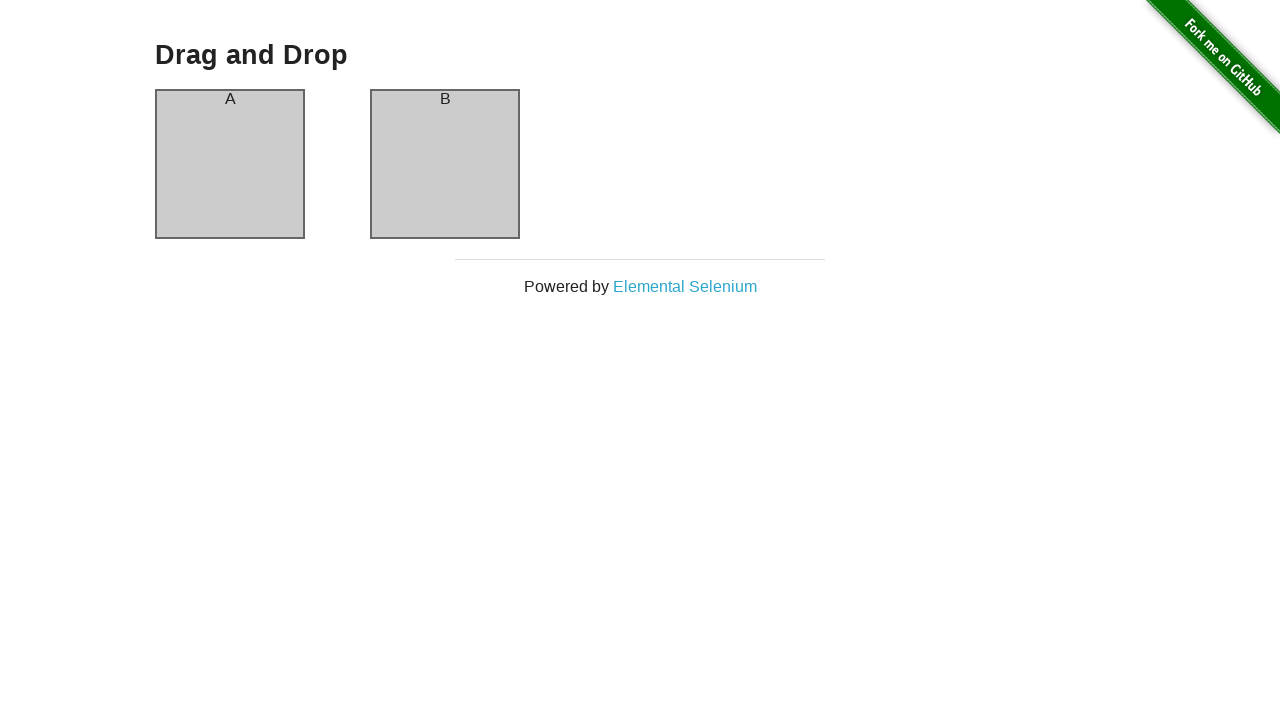

Dragged column A element to column B position at (445, 164)
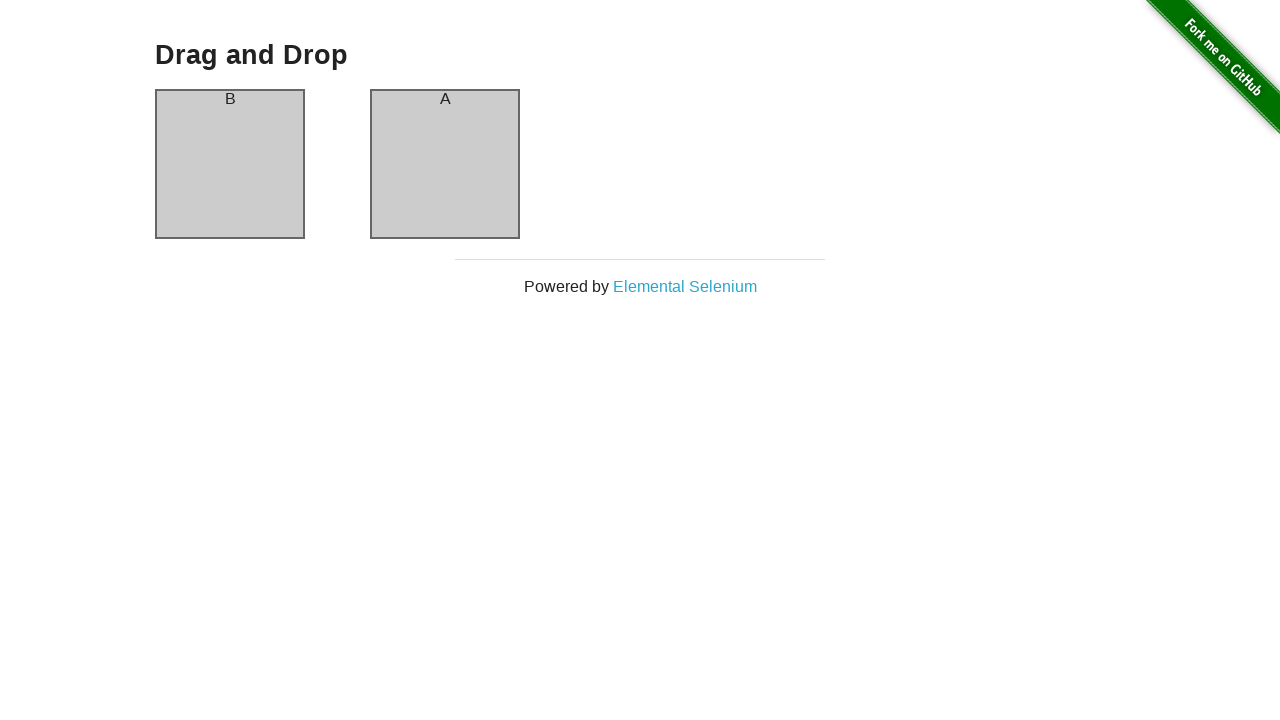

Waited for column A element after drag and drop
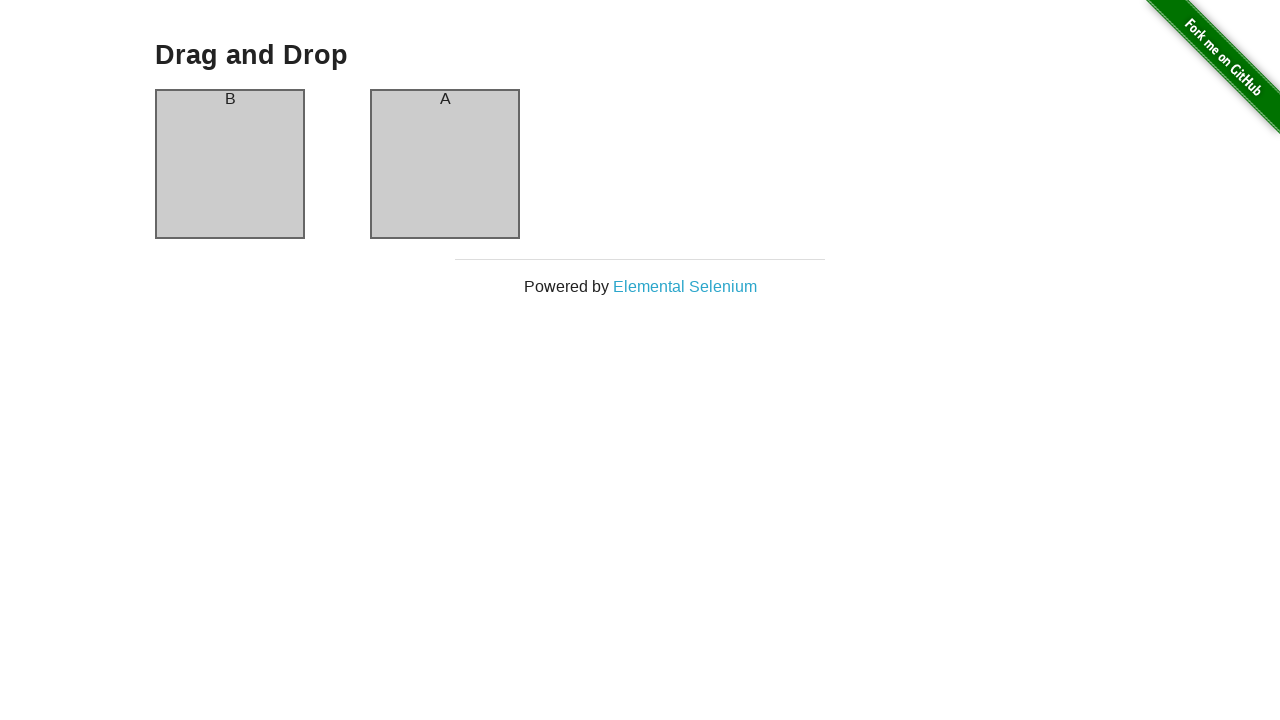

Verified column A now contains 'B' after swap
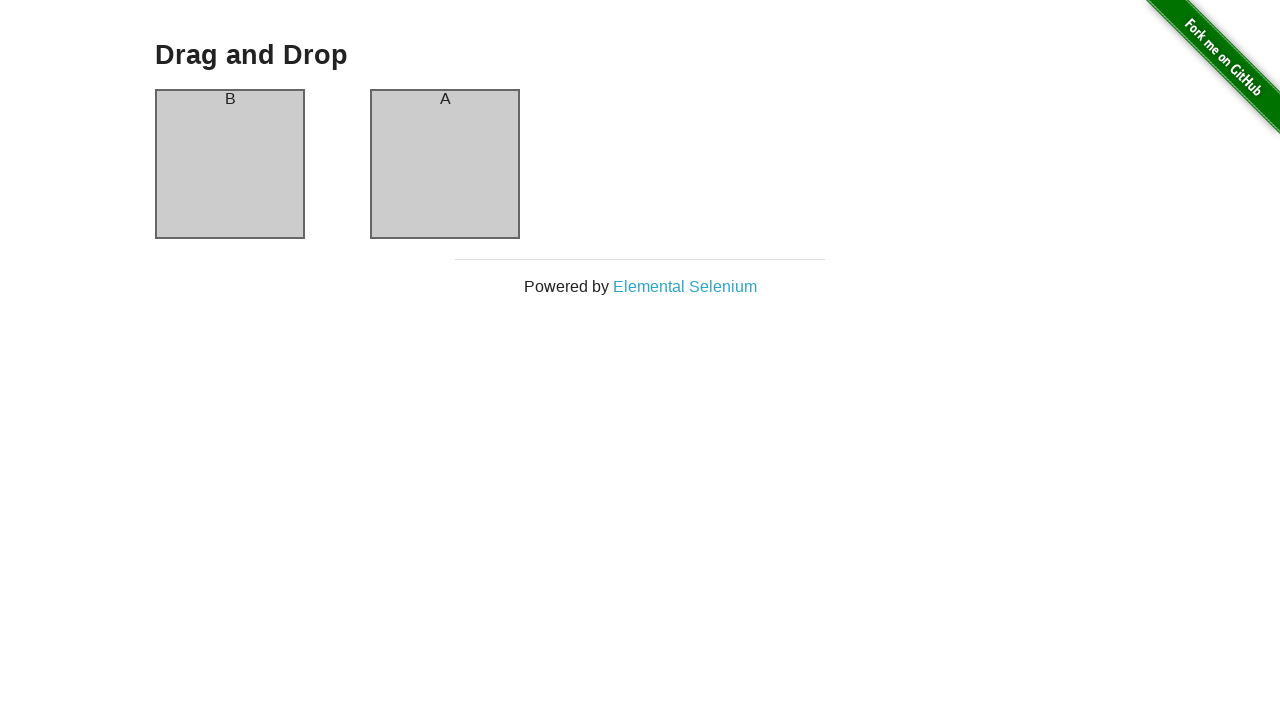

Verified column B now contains 'A' after swap
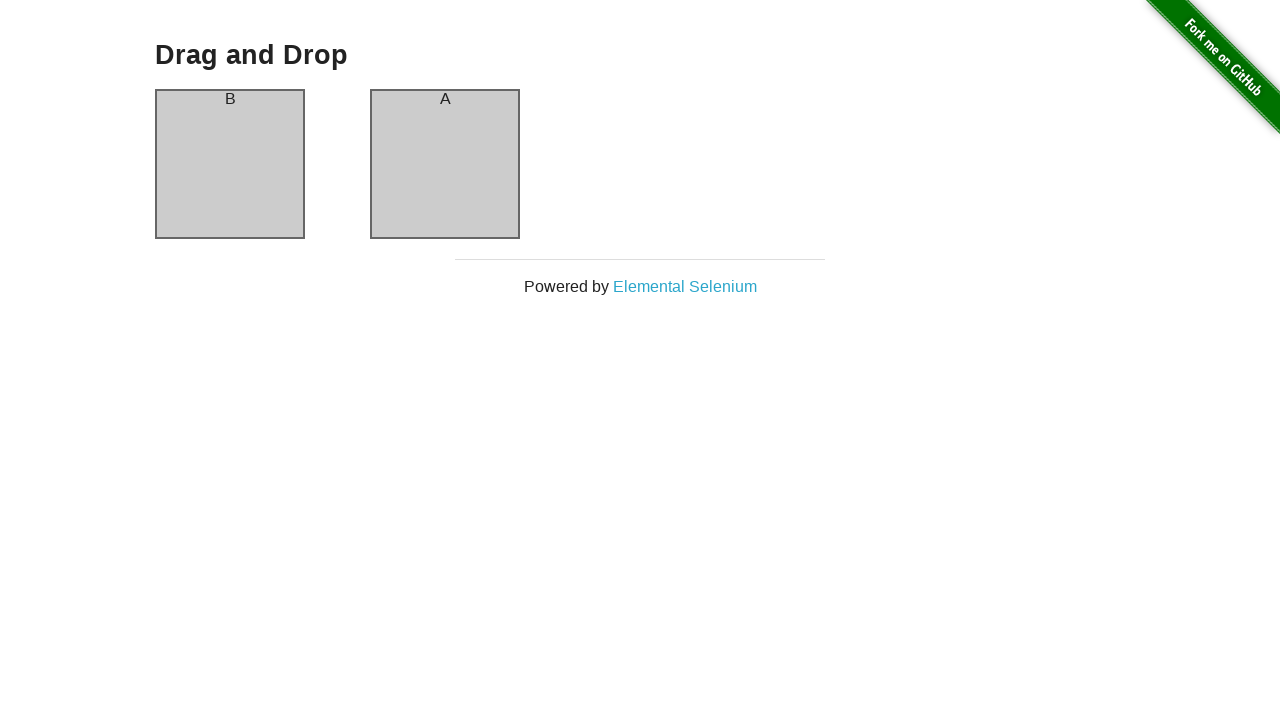

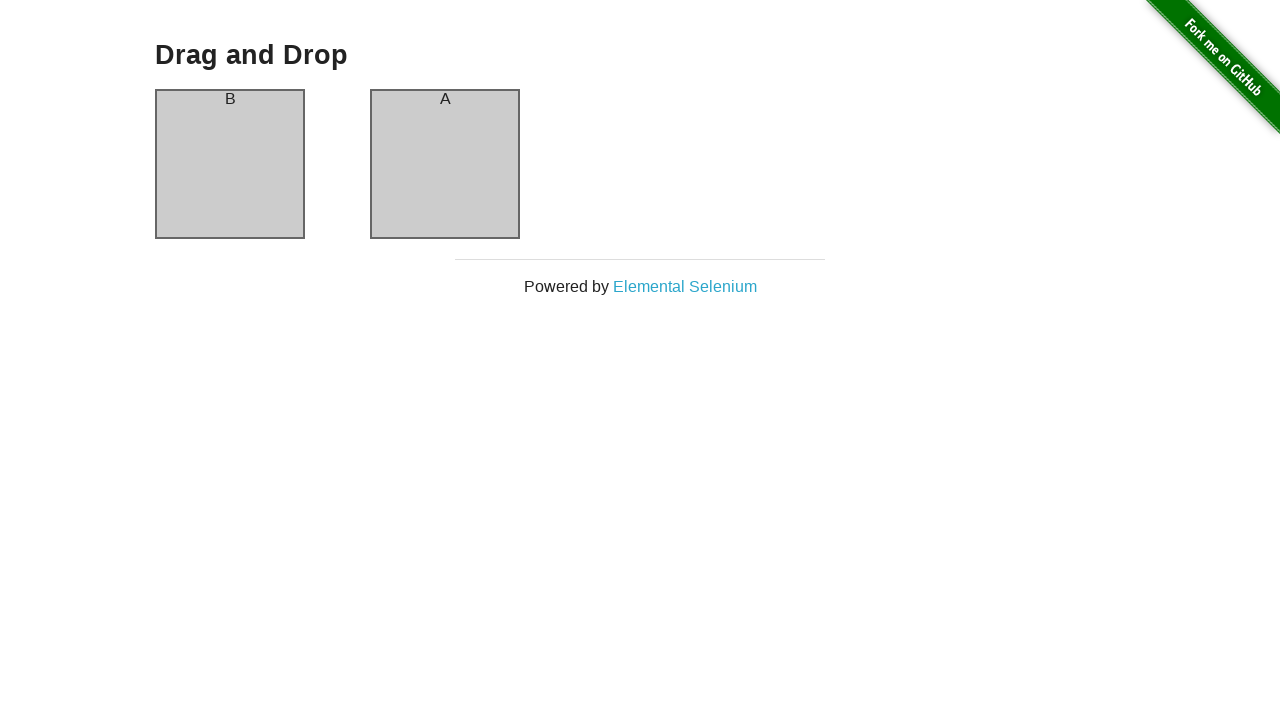